Tests drag and drop functionality on the jQuery UI demo page by switching to an iframe and dragging an element to a drop target, then performing a drag by offset.

Starting URL: https://jqueryui.com/droppable/

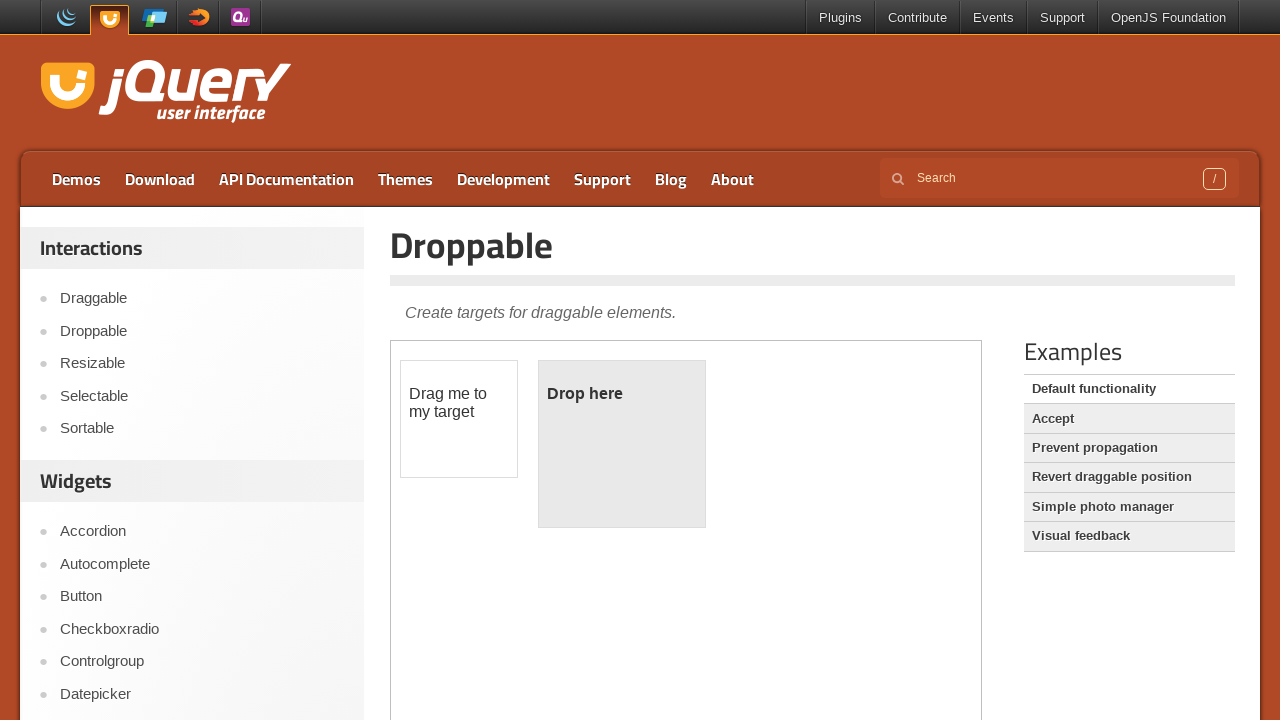

Navigated to jQuery UI droppable demo page
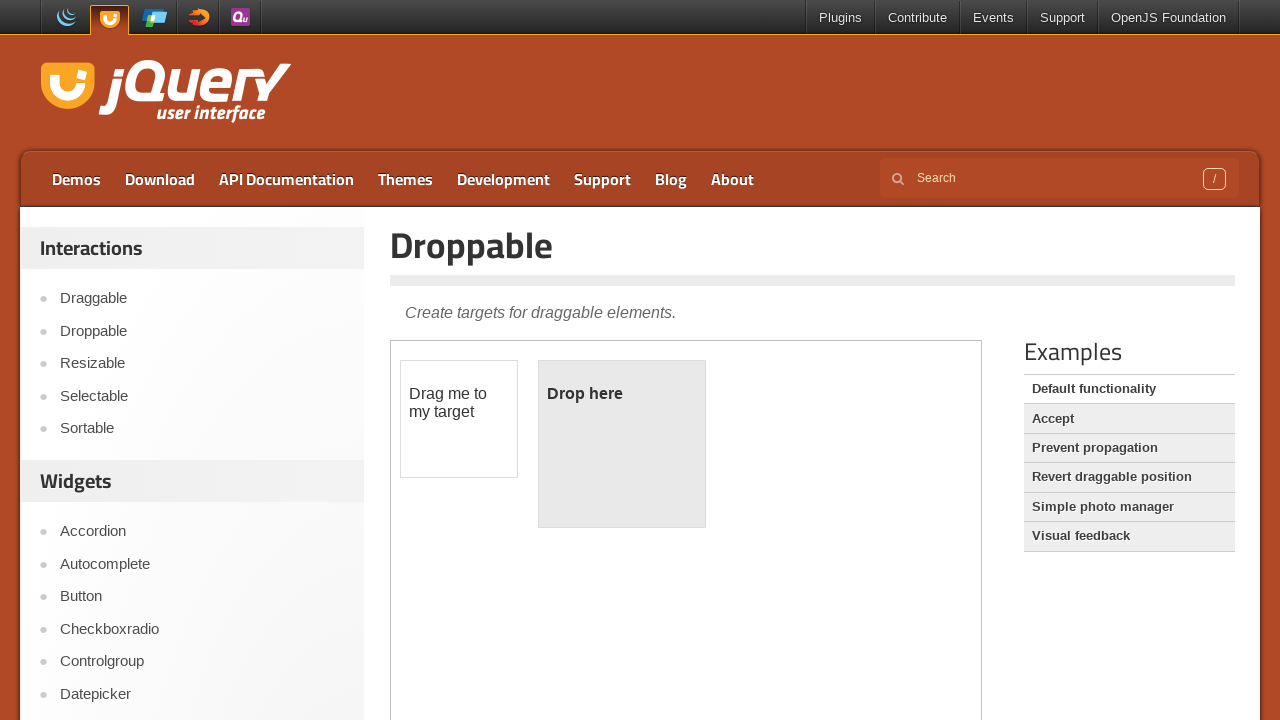

Selected the first iframe on the page
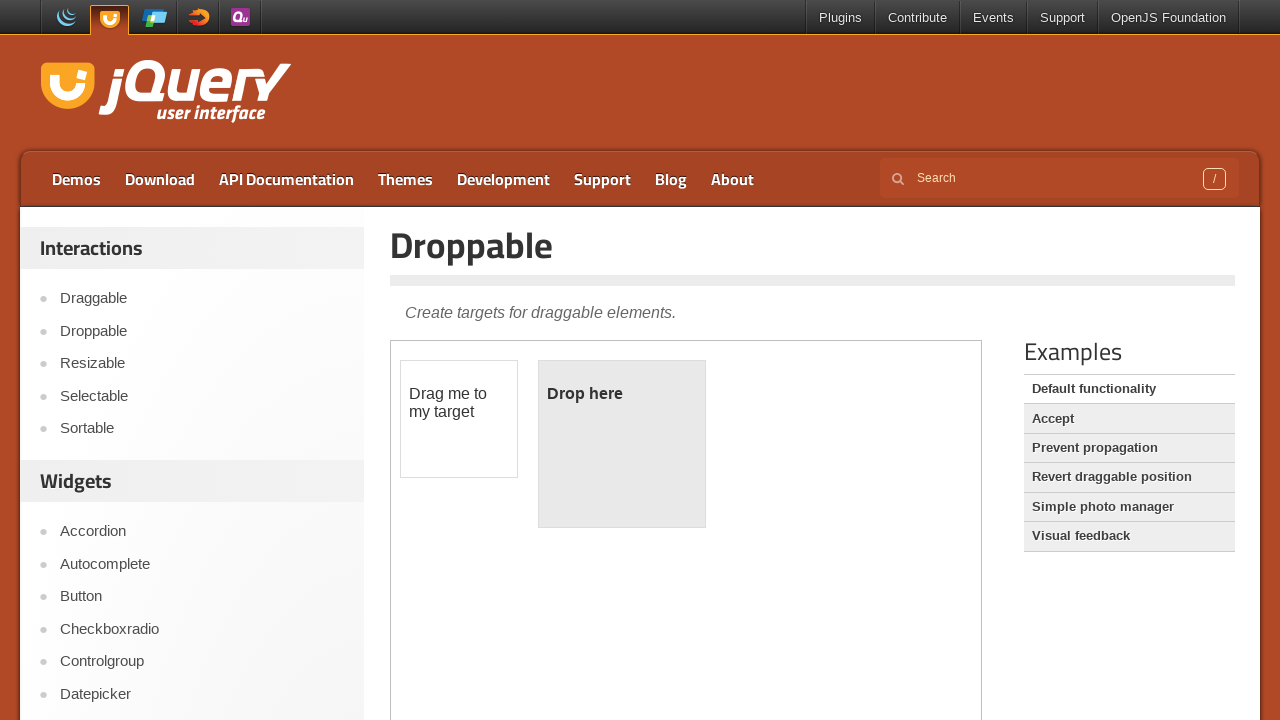

Located the draggable element
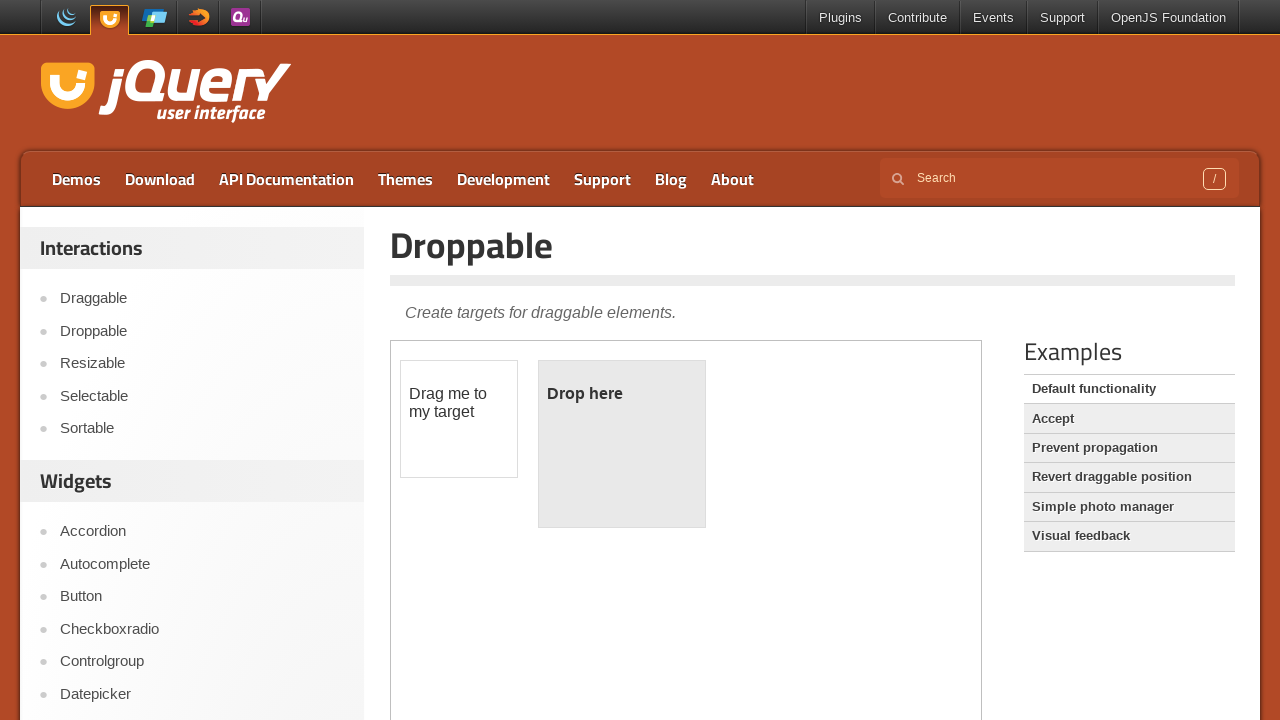

Located the droppable target element
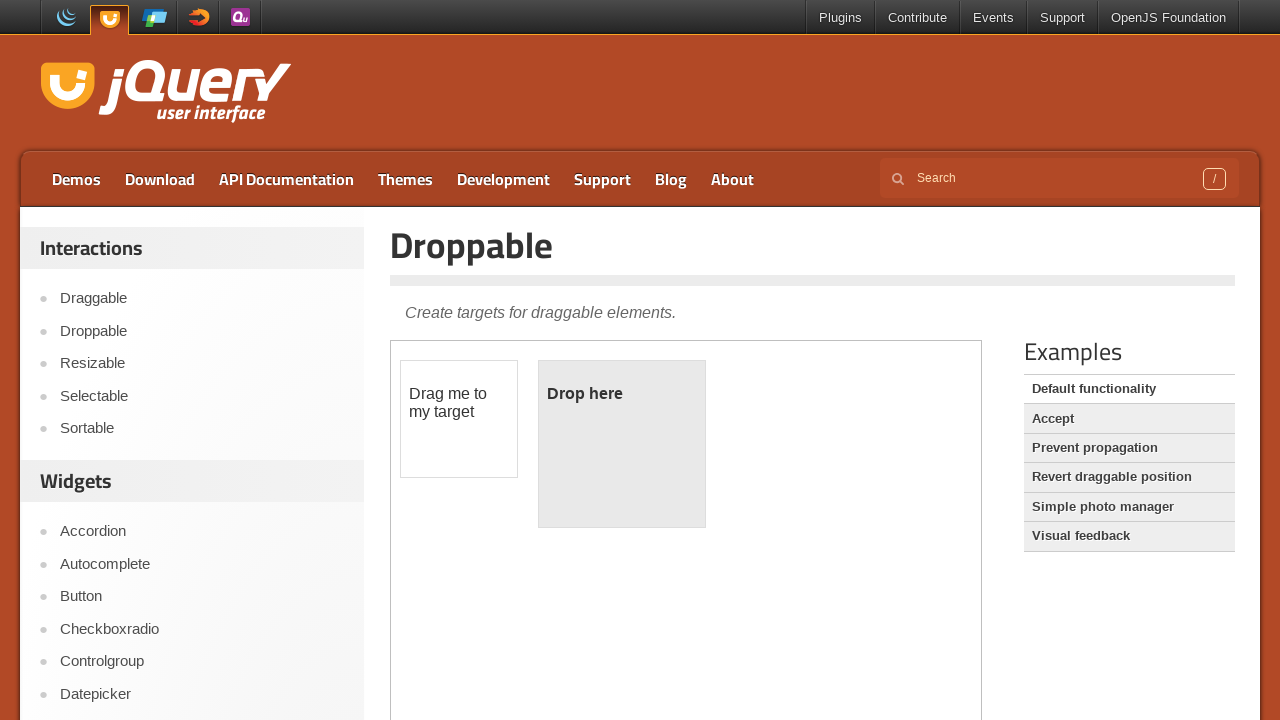

Dragged the draggable element onto the droppable target at (622, 444)
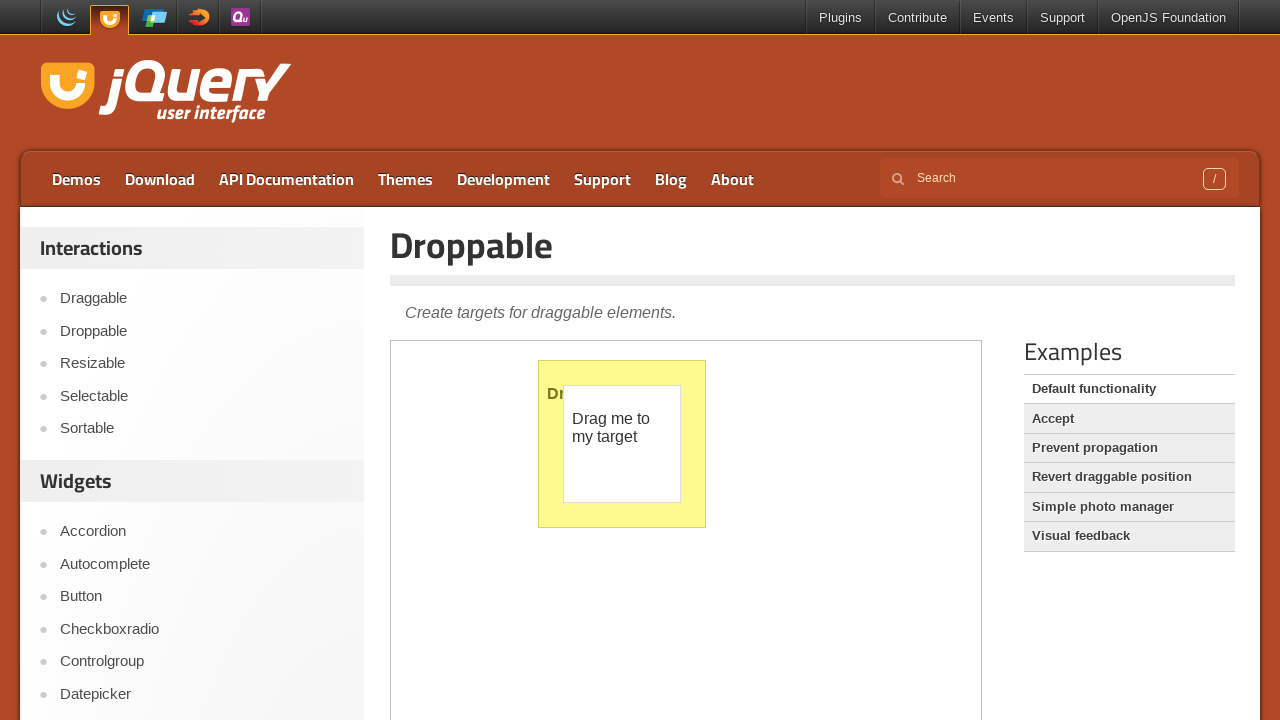

Dragged the draggable element down by 50 pixels at (564, 436)
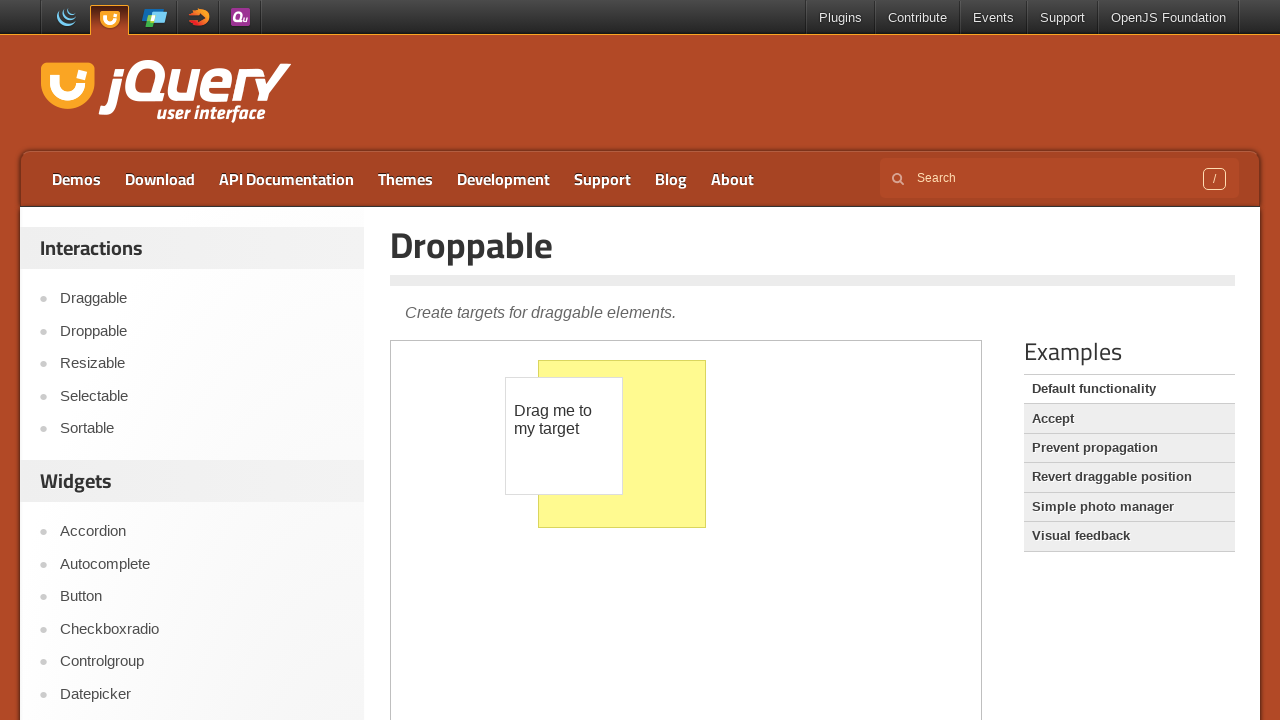

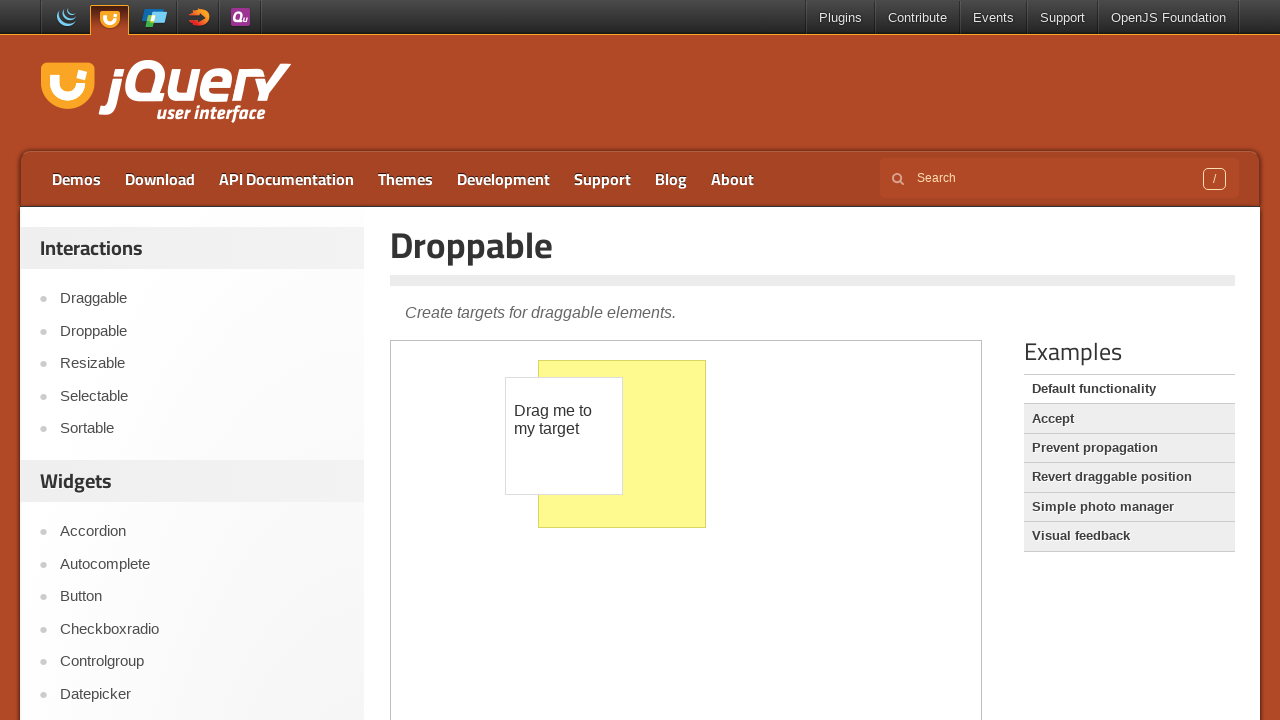